Navigates to a hotel demo website and verifies the page loads successfully

Starting URL: http://www.kurs-selenium.pl/demo/m-hotels

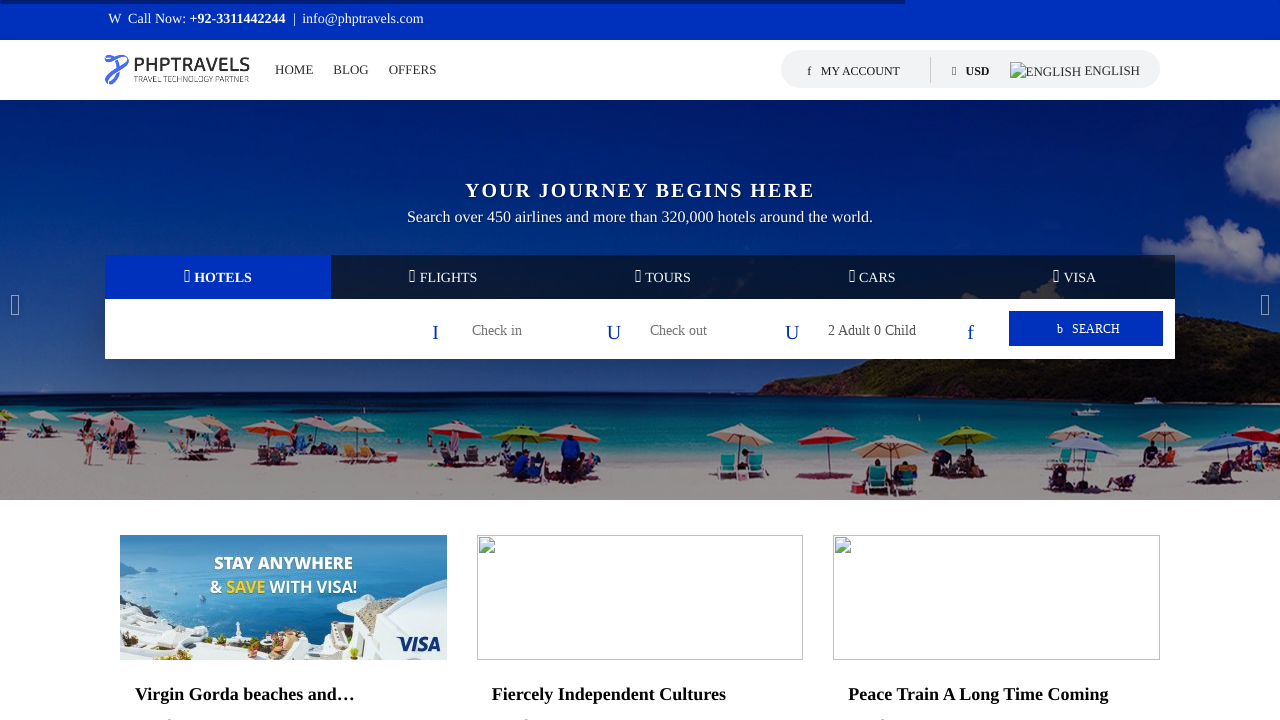

Waited for page DOM content to load on hotel demo website
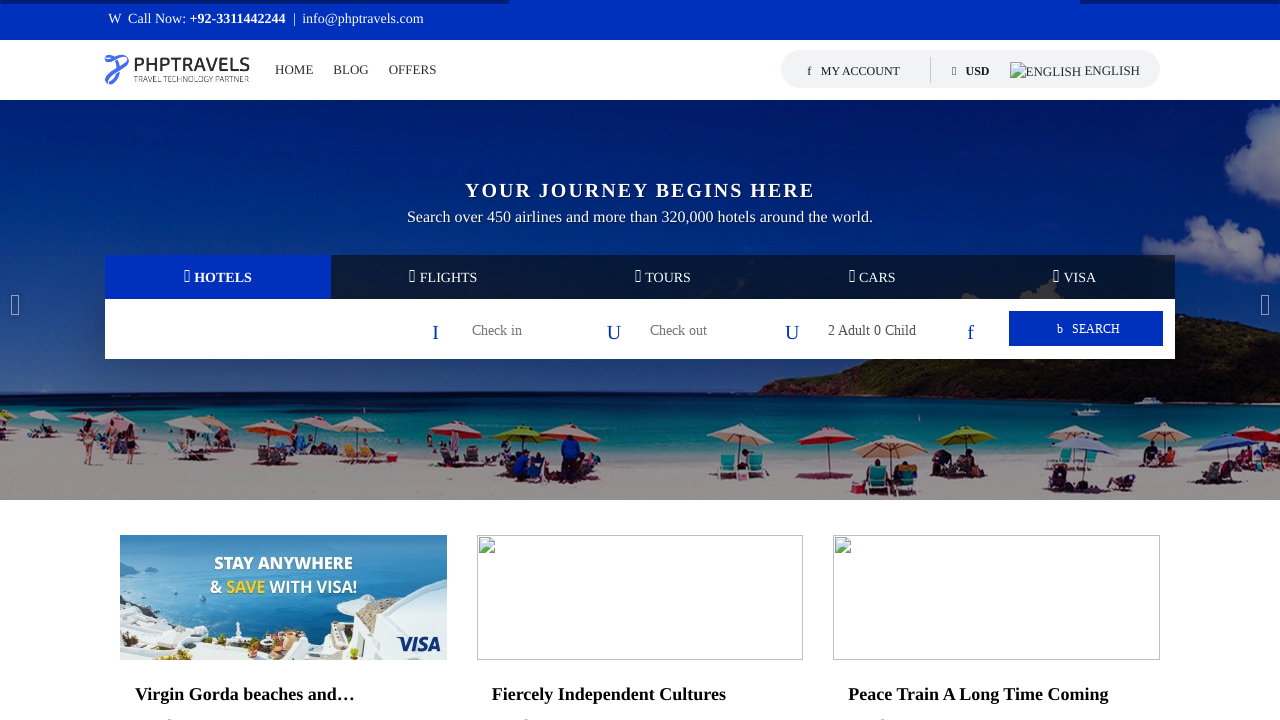

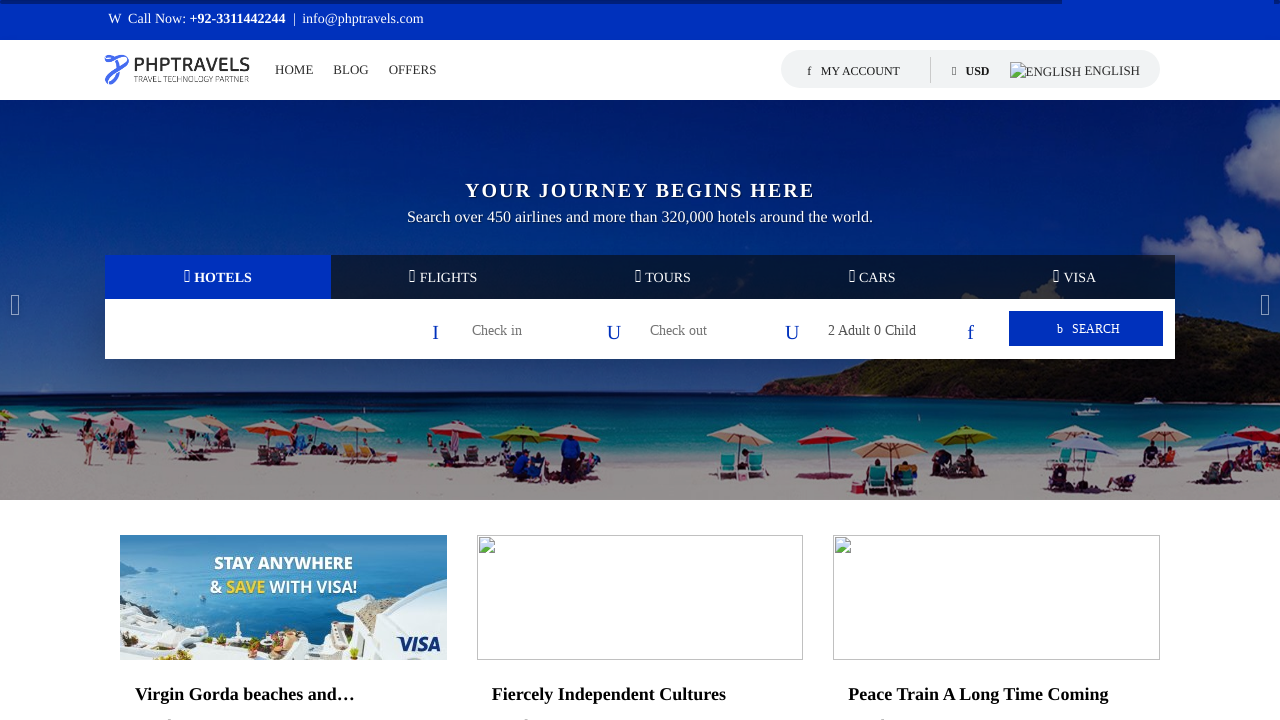